Tests keyboard actions by filling text in one textarea, selecting all with Ctrl+A, copying with Ctrl+C, then pasting into another textarea with Ctrl+V to verify copy-paste functionality.

Starting URL: https://gotranscript.com/text-compare

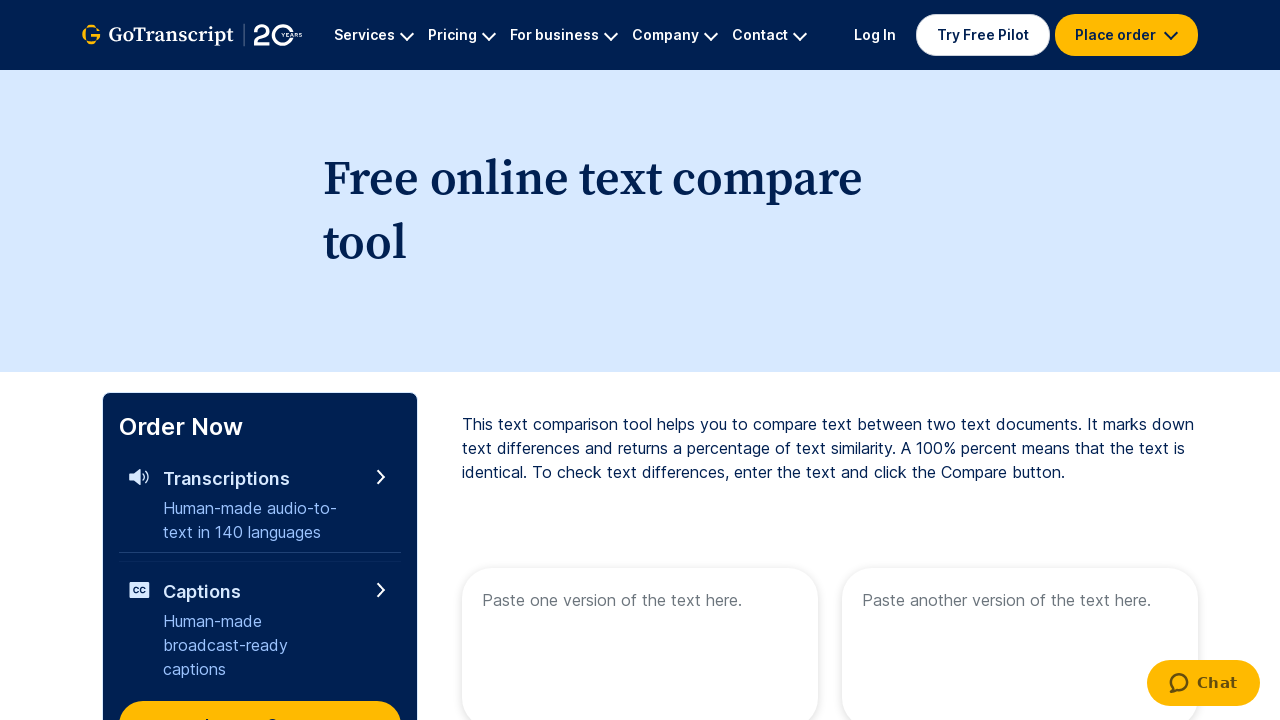

First textarea is visible
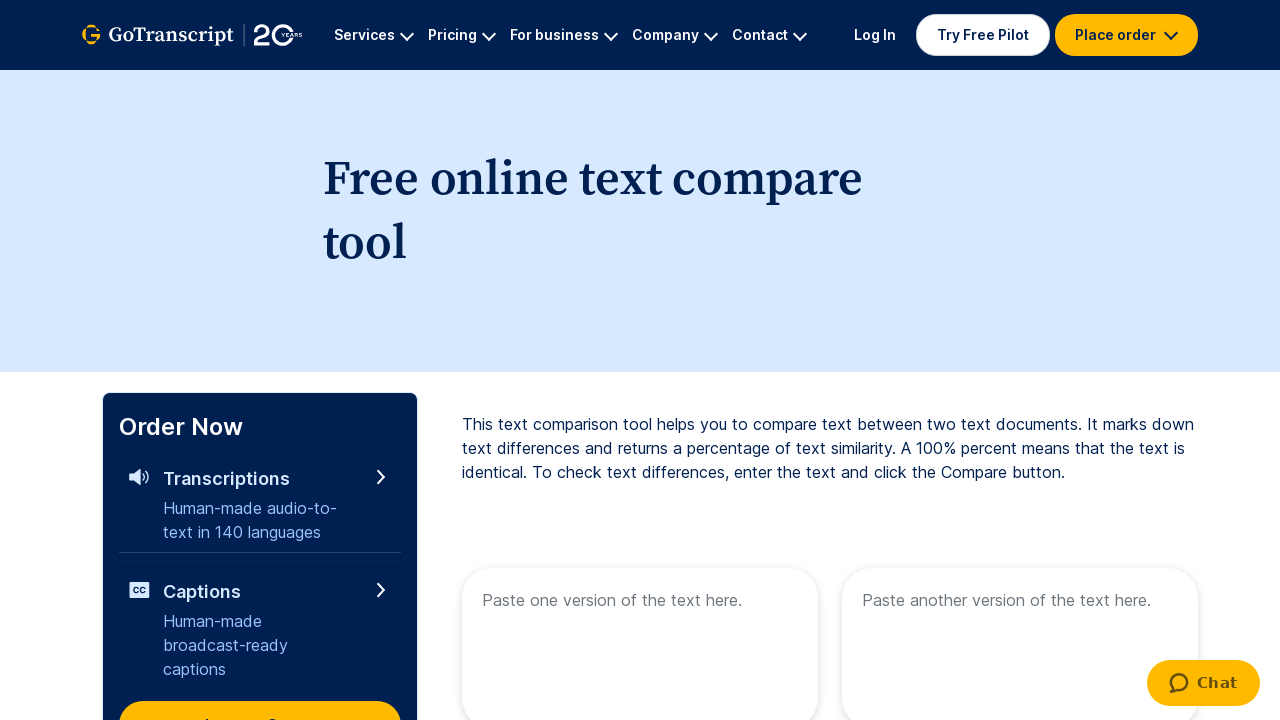

Second textarea is visible
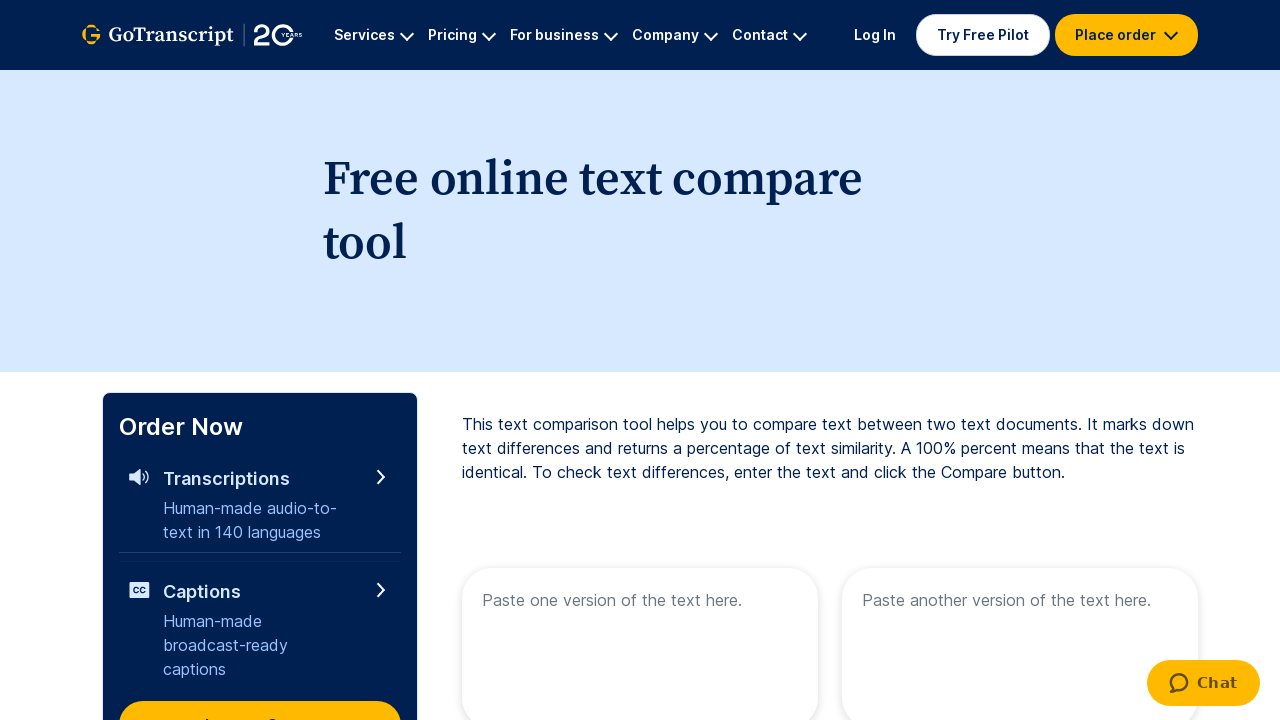

Filled first textarea with text 'I am to be copied' on internal:attr=[placeholder="Paste one version of the text here."i]
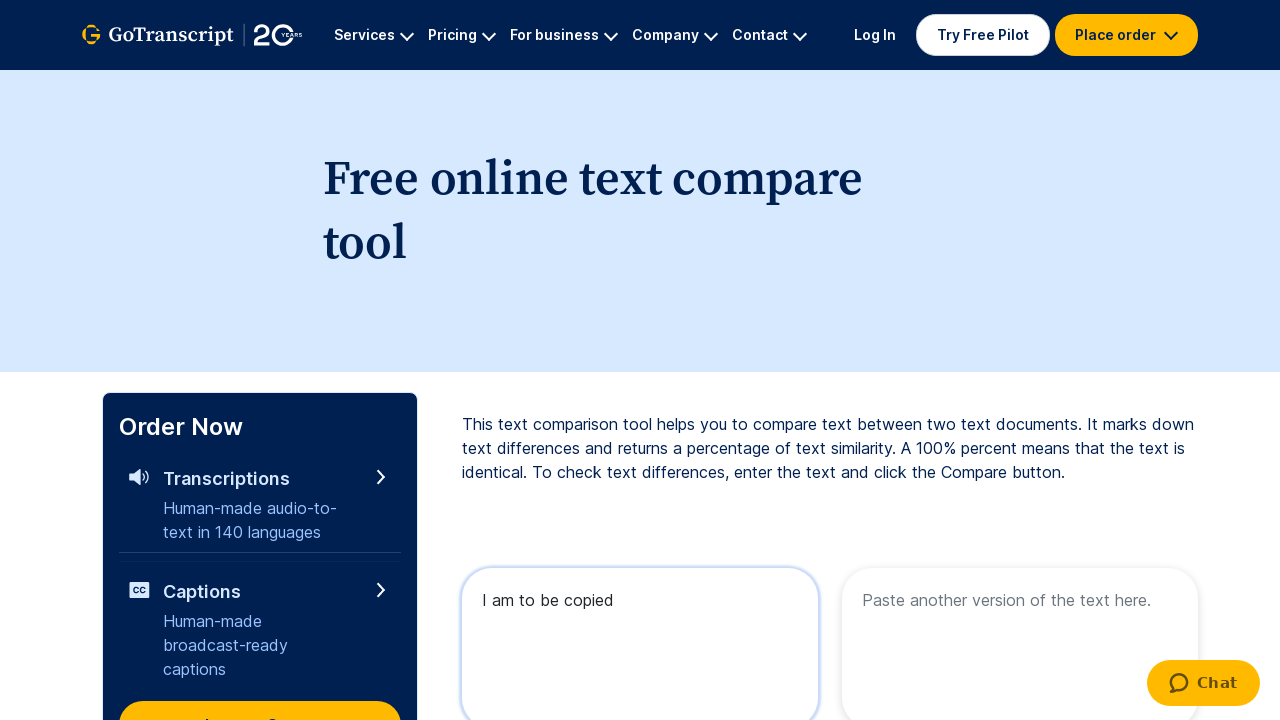

Selected all text in first textarea using Ctrl+A
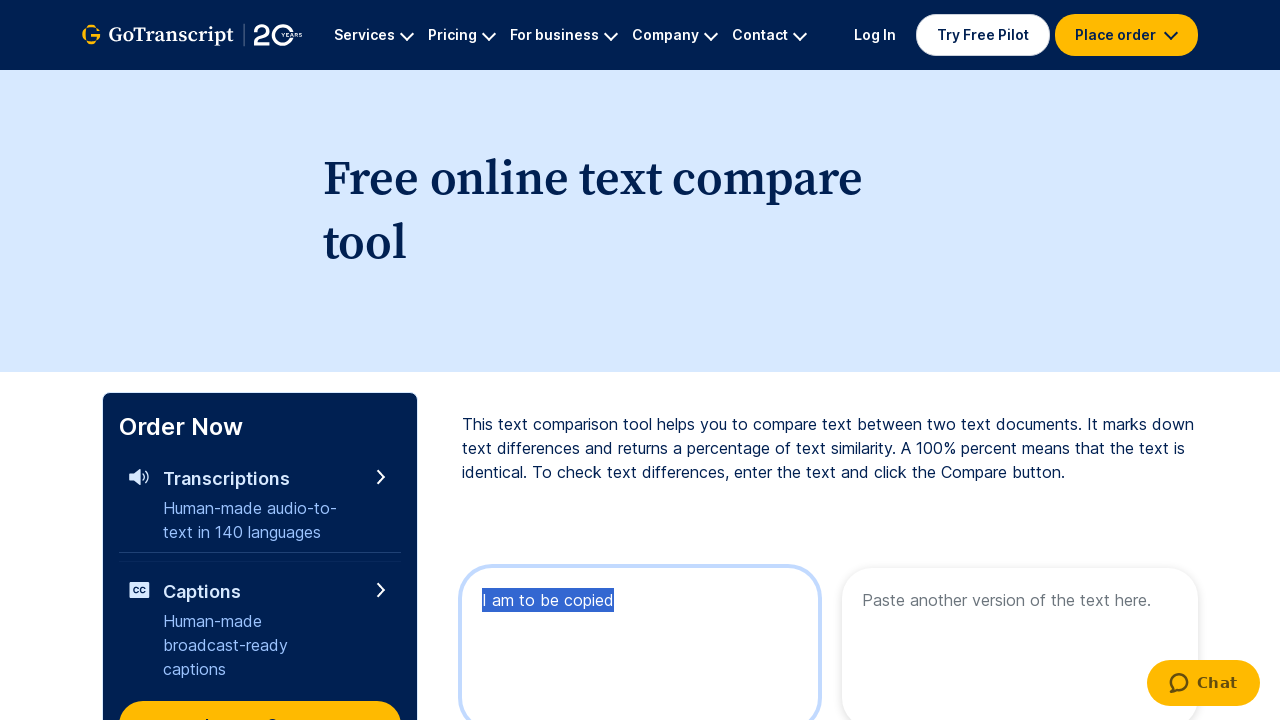

Copied selected text to clipboard using Ctrl+C
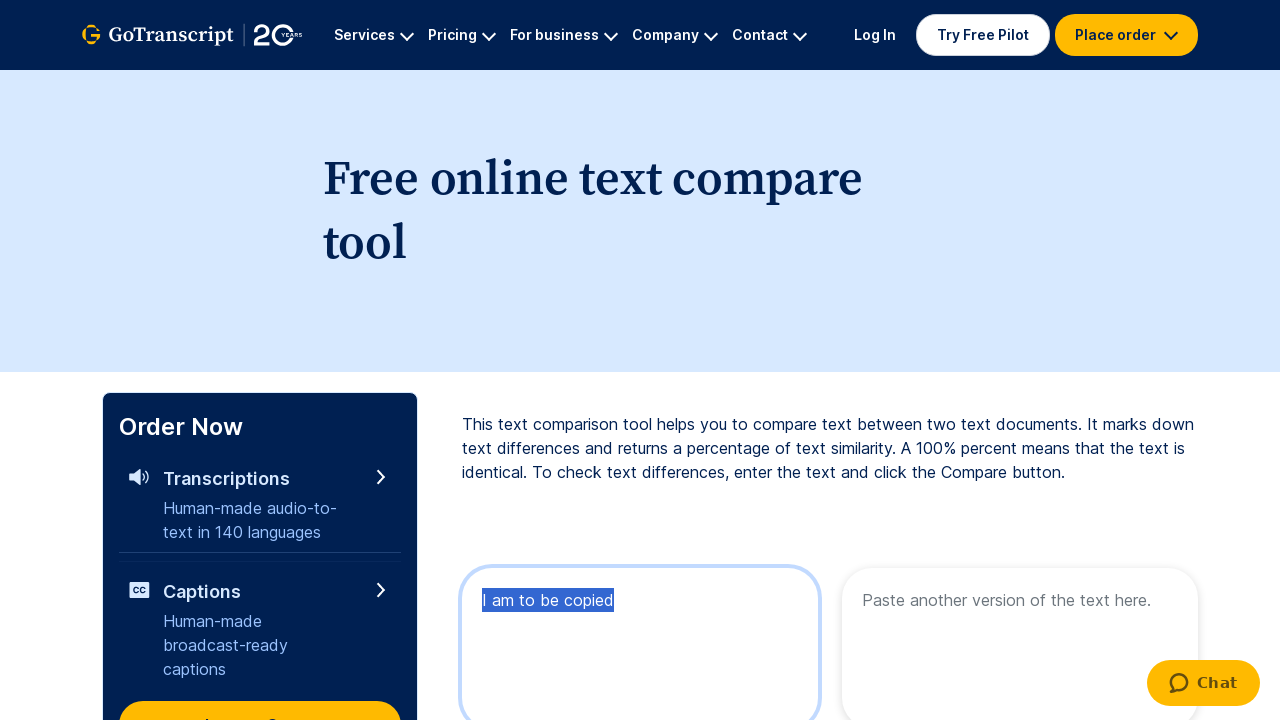

Clicked on second textarea to focus it at (1020, 640) on internal:attr=[placeholder="Paste another version of the text here."i]
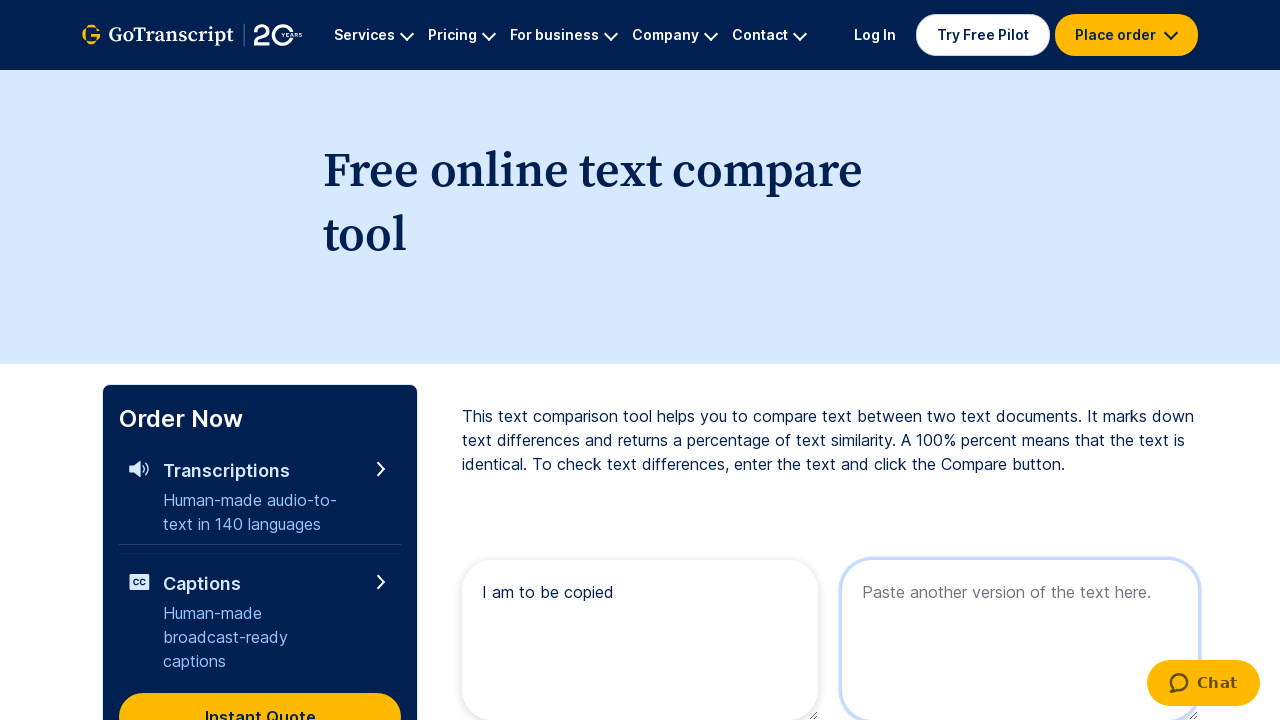

Pasted copied text into second textarea using Ctrl+V
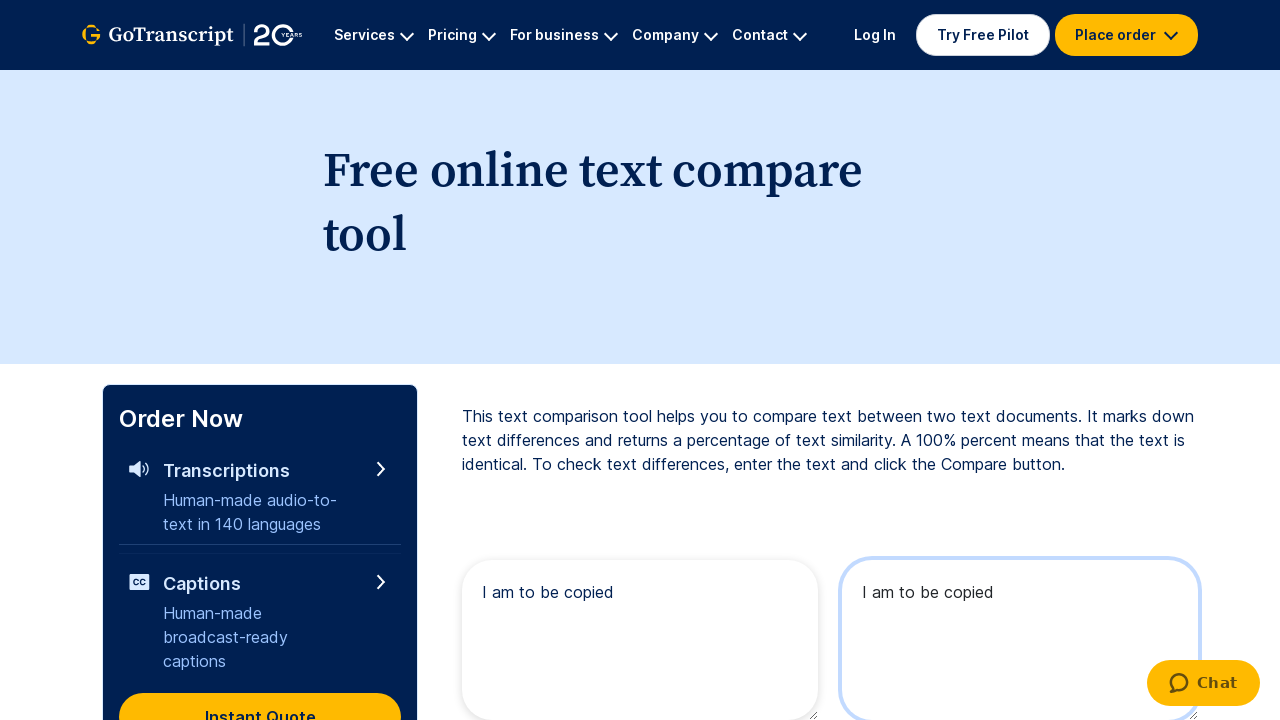

Verified that second textarea contains the correct pasted text
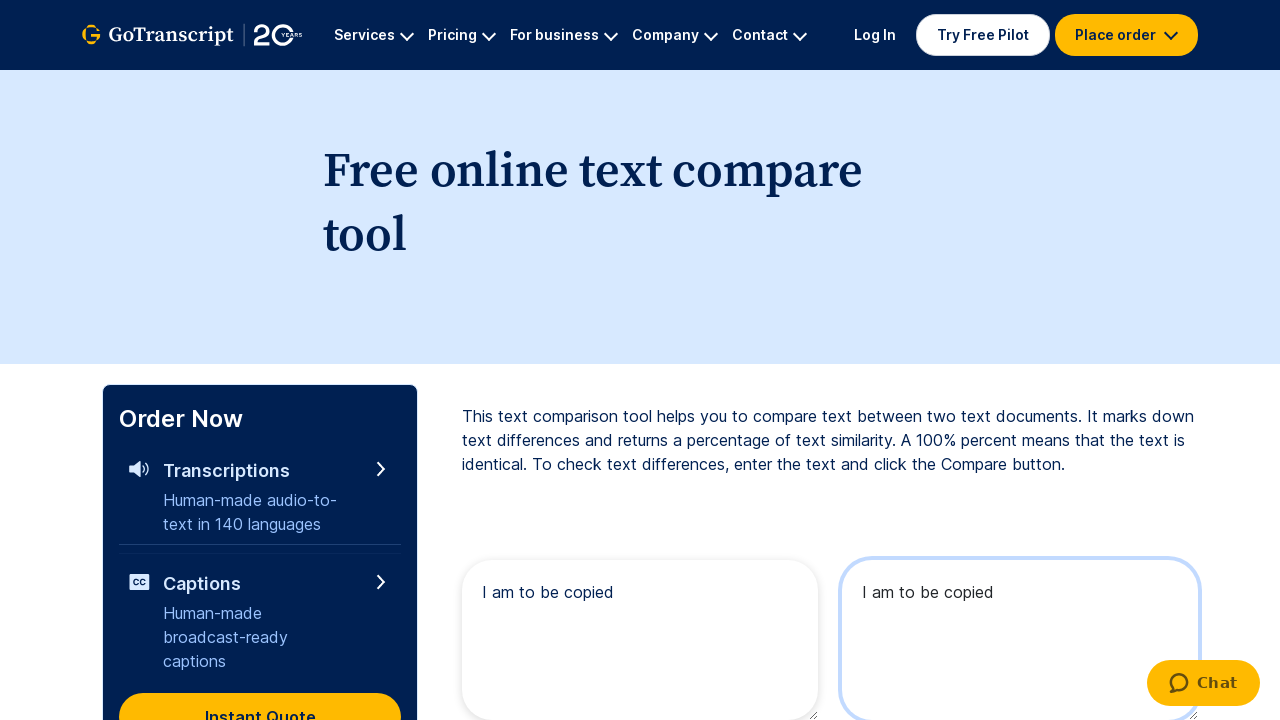

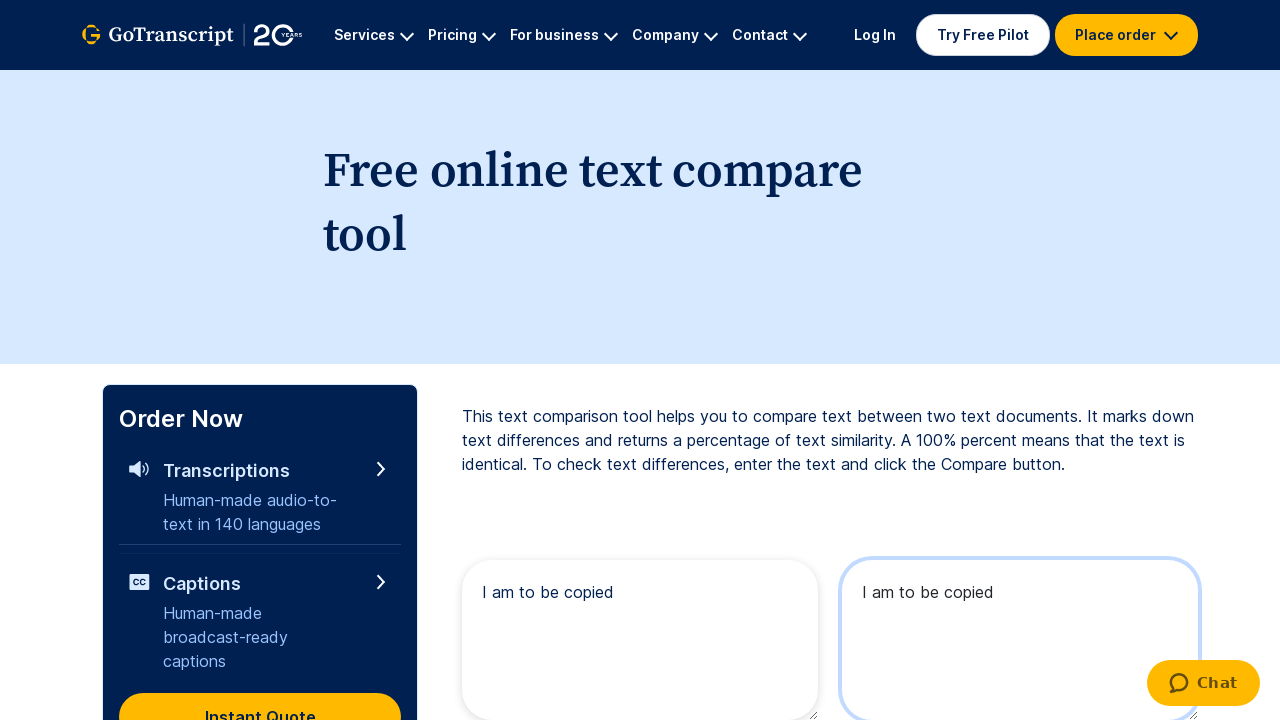